Tests window handling functionality by opening a new window through a link click and switching between multiple browser windows

Starting URL: https://the-internet.herokuapp.com/windows

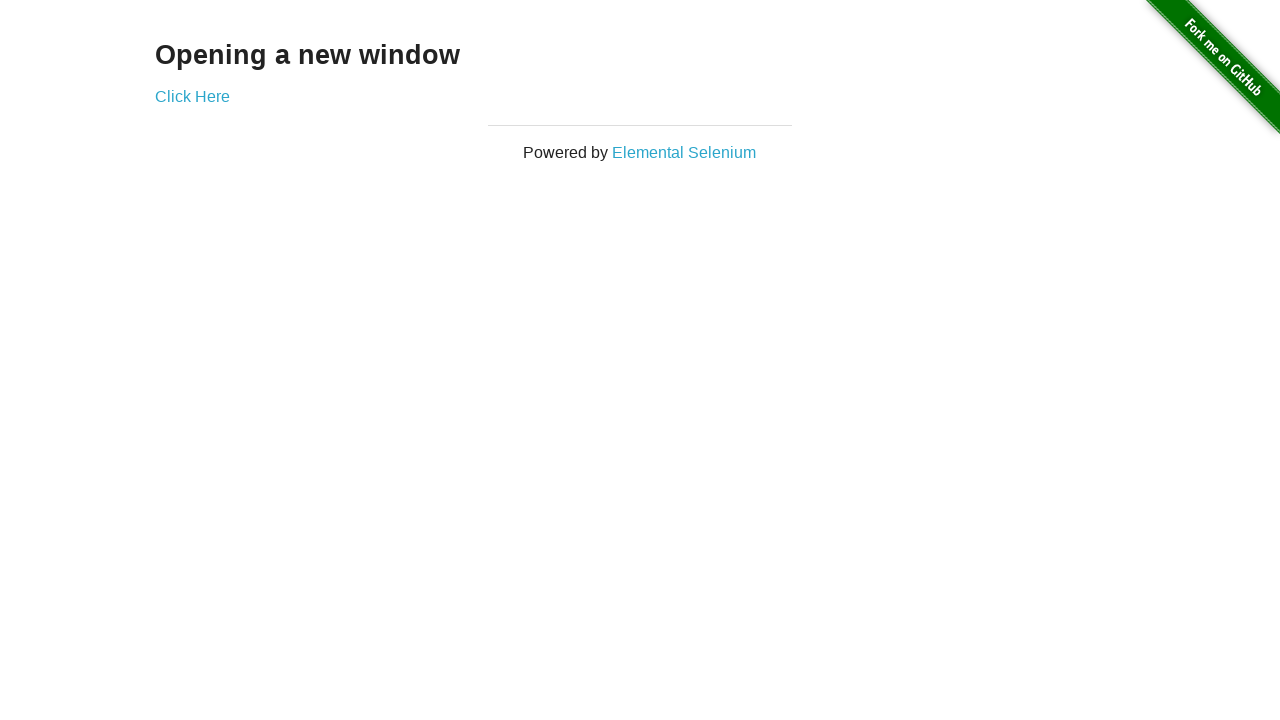

Verified initial page title is 'The Internet'
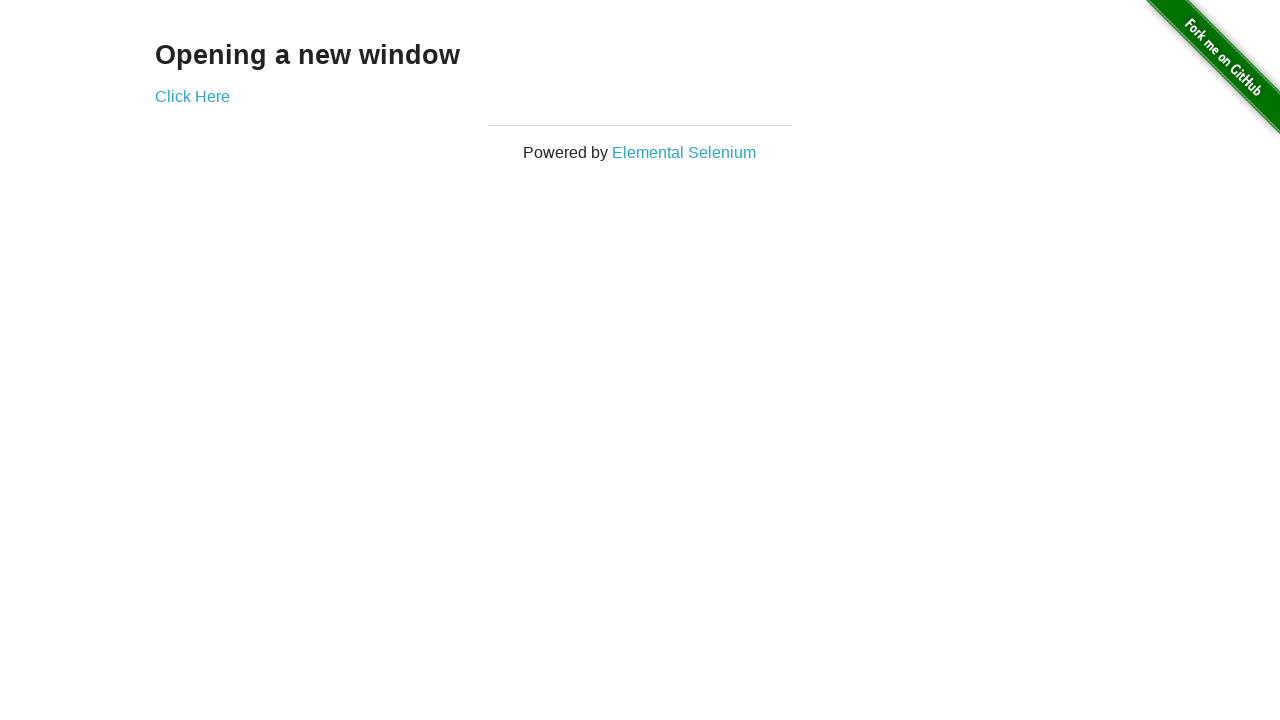

Clicked 'Click Here' link to open new window at (192, 96) on text=Click Here
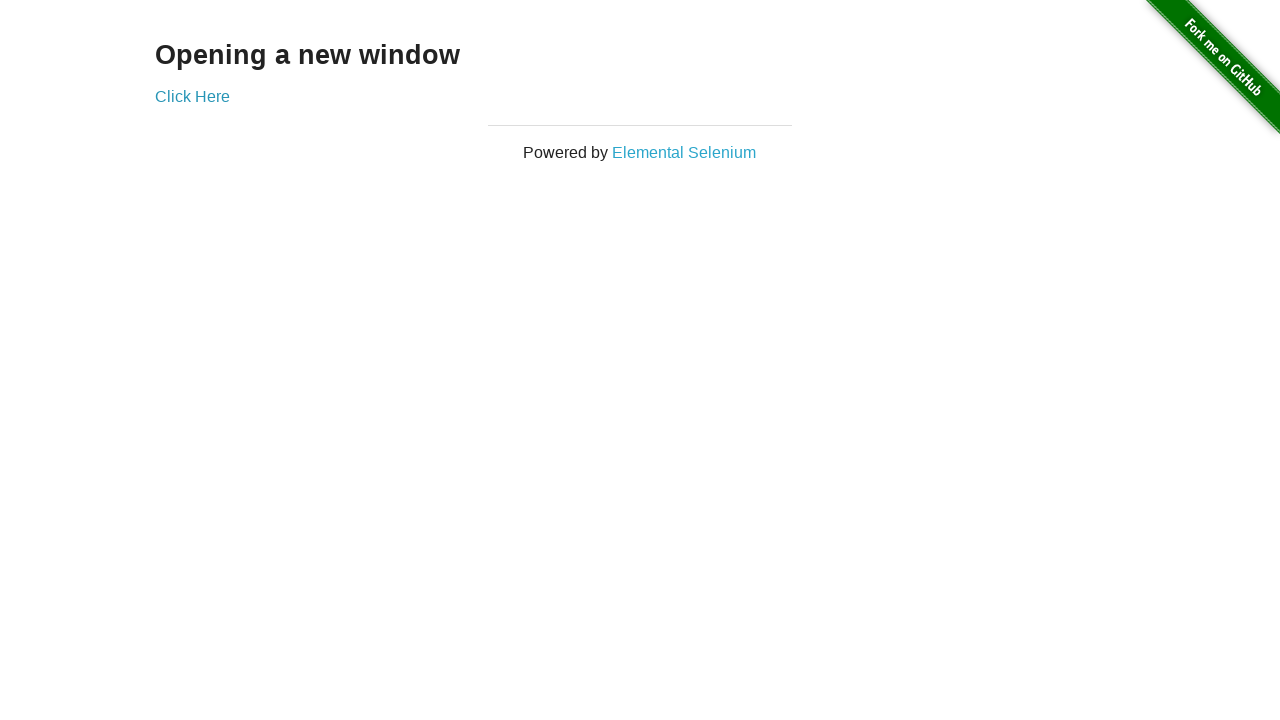

New page loaded completely
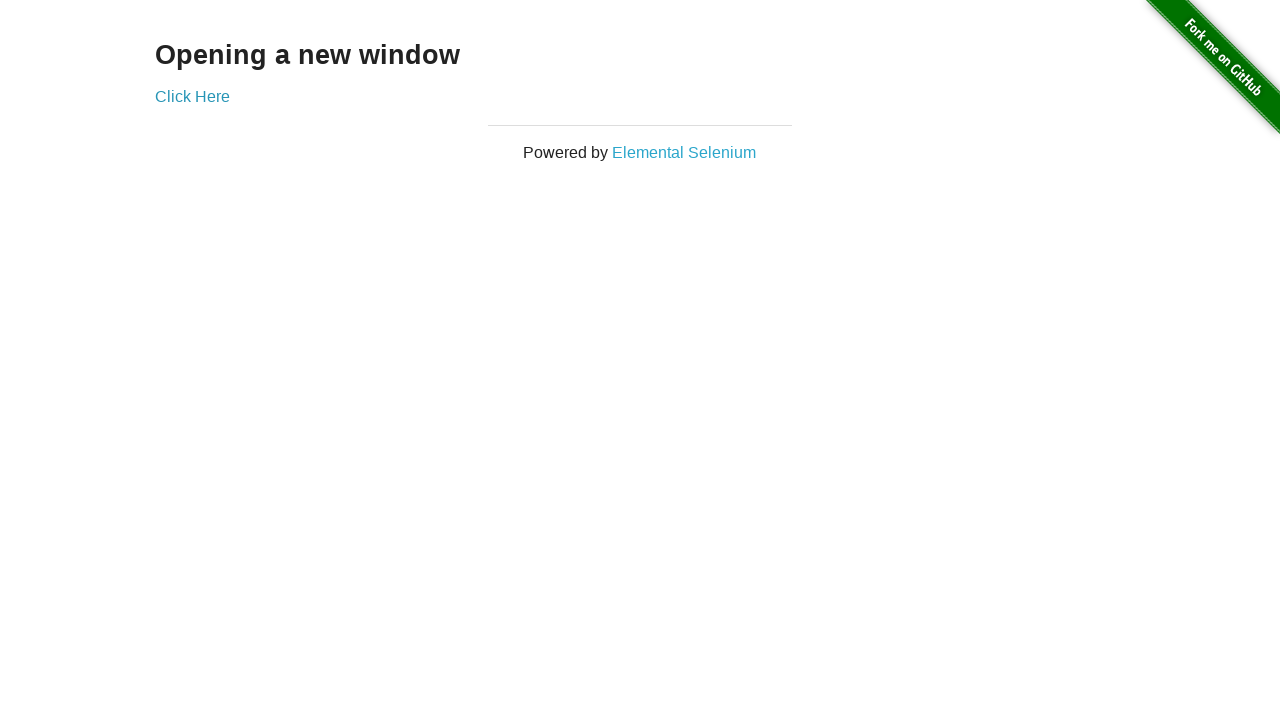

Verified new window title is 'New Window'
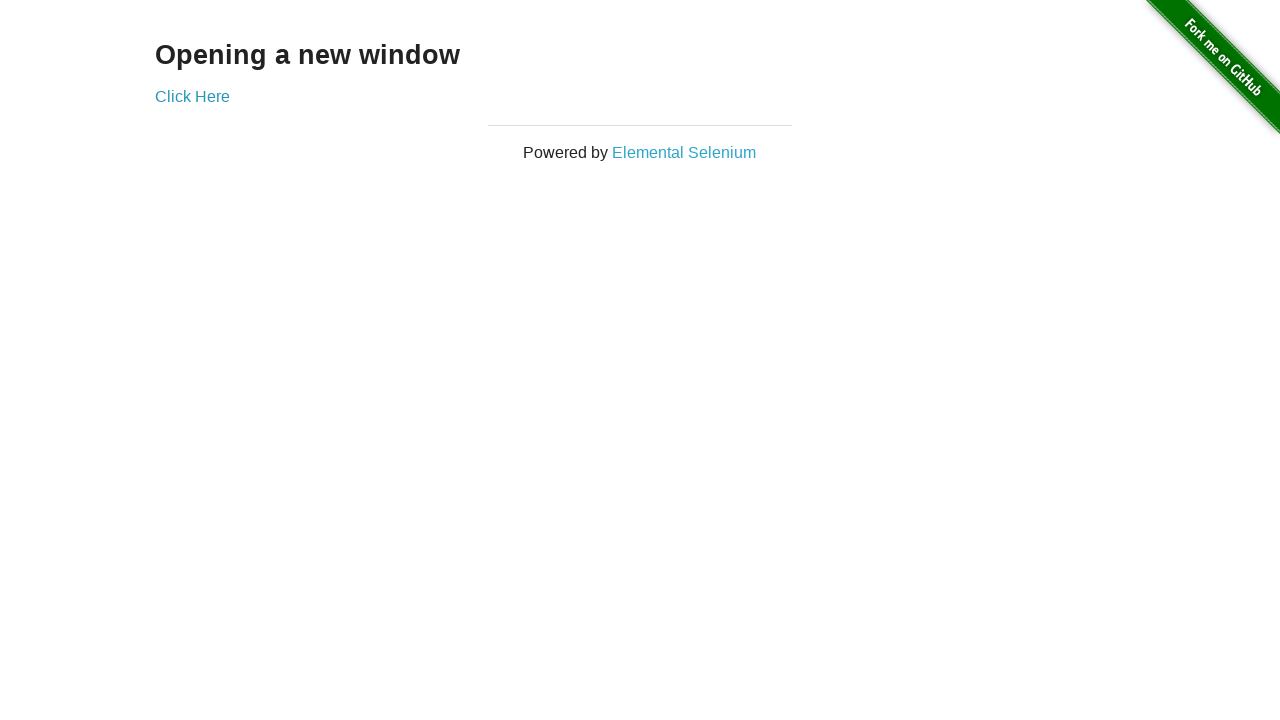

Verified original window URL contains 'windows'
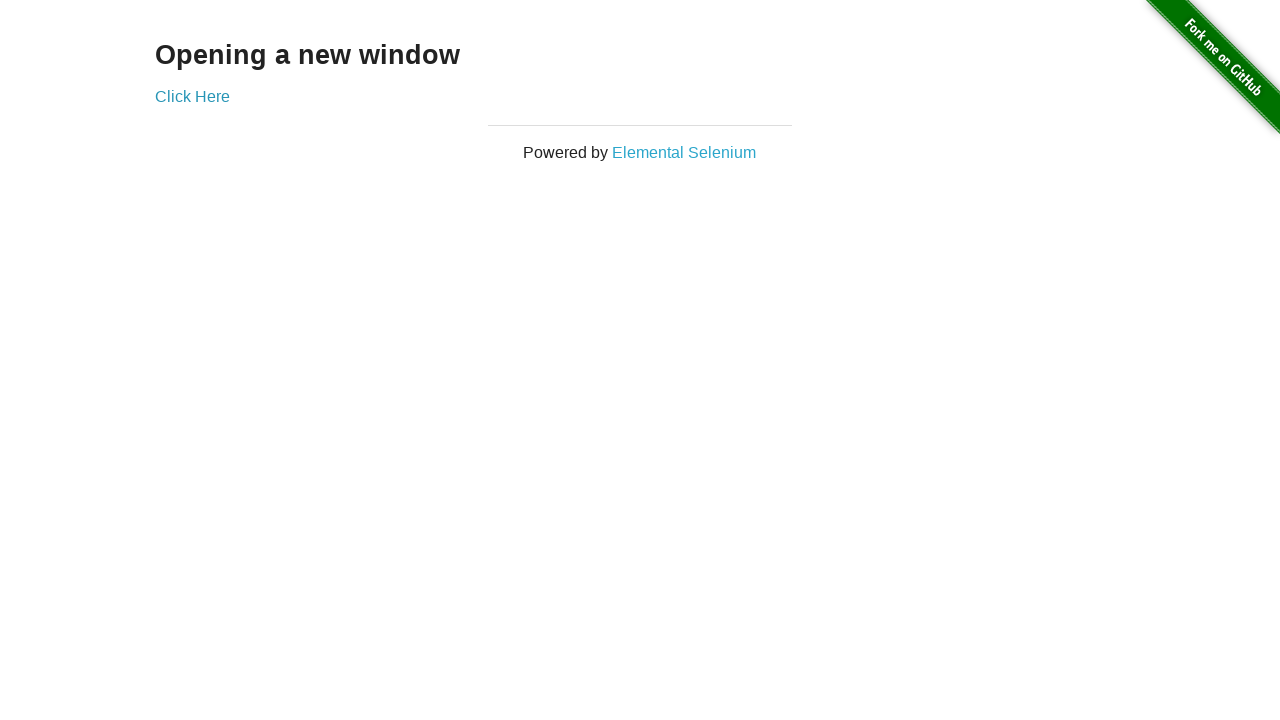

Verified original window URL does not contain 'new'
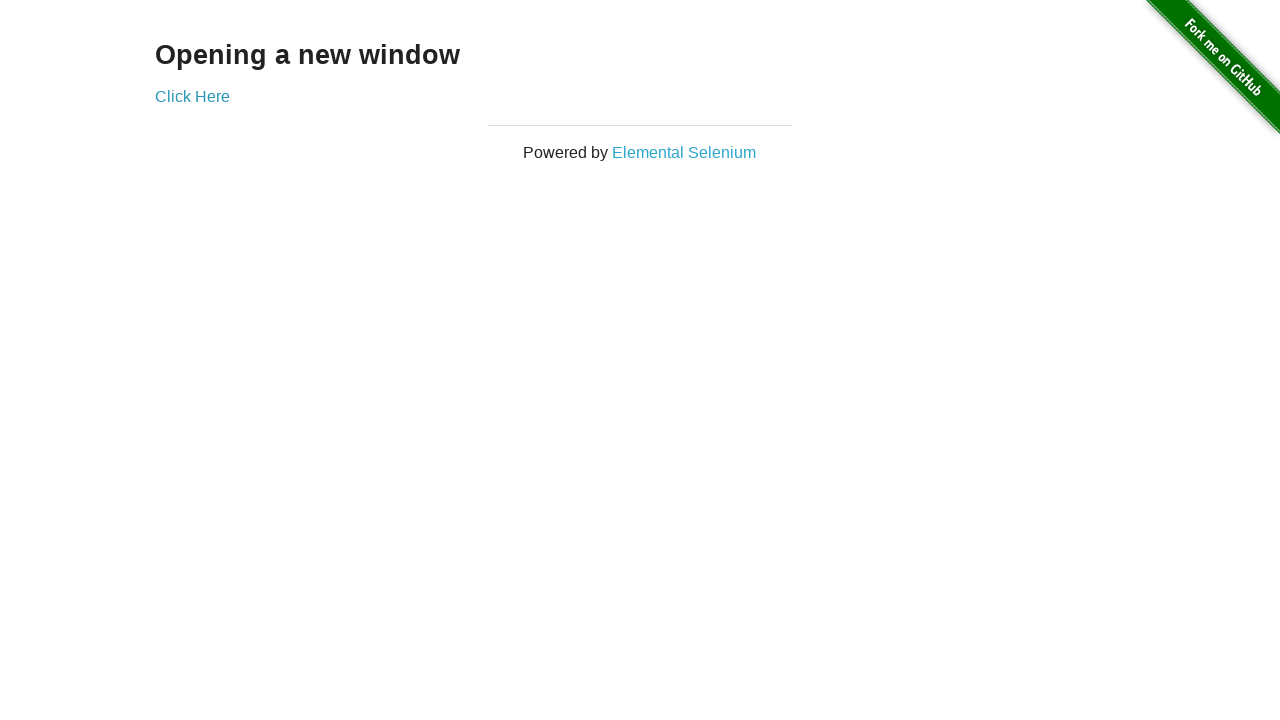

Switched focus to new window
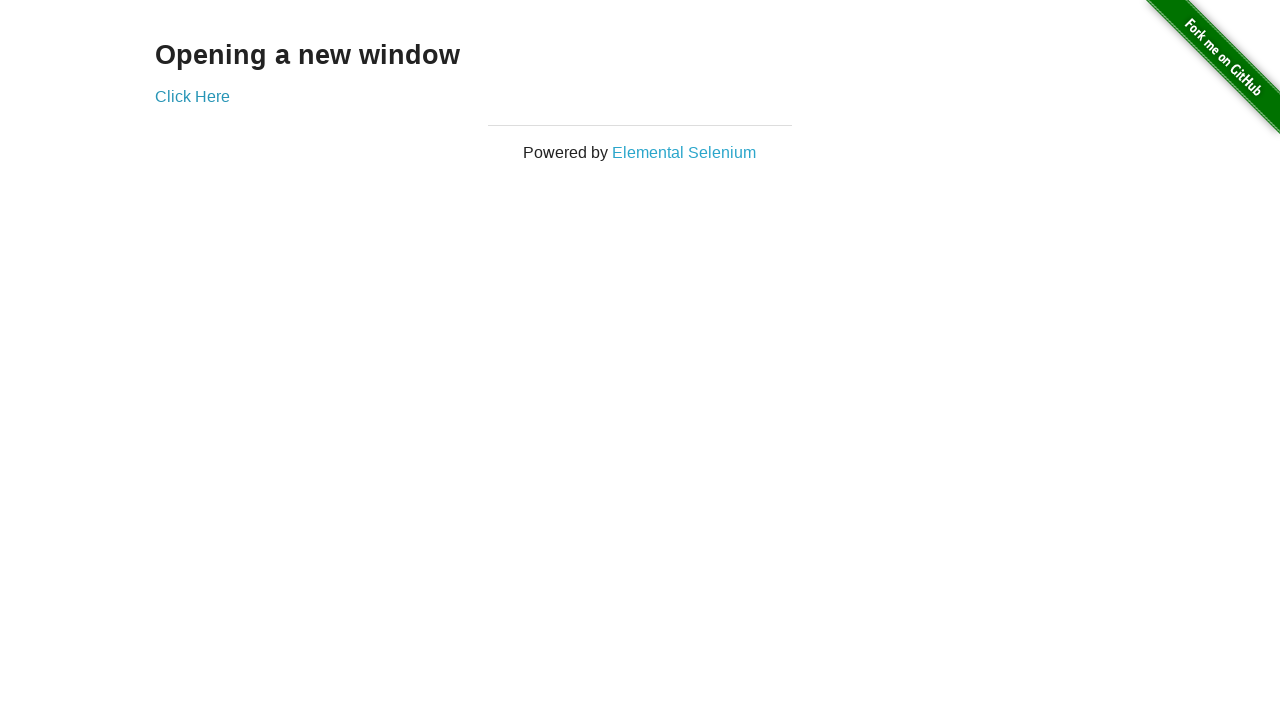

Switched focus back to original window
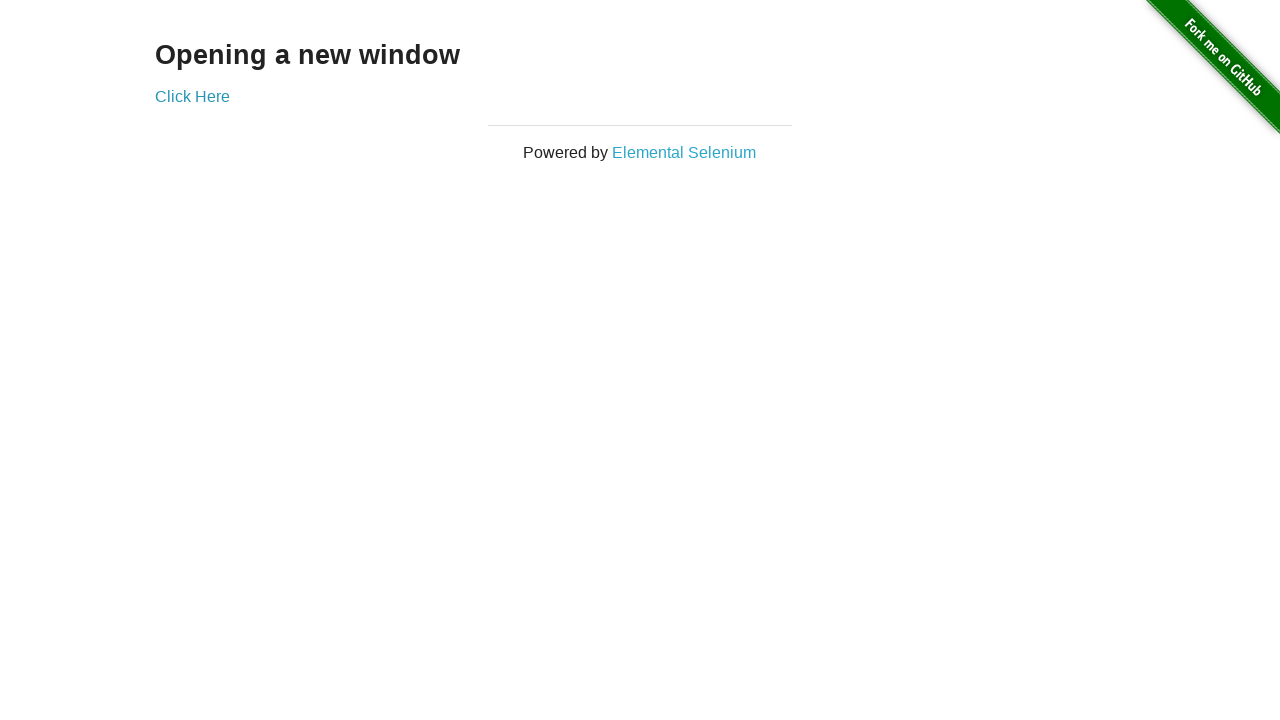

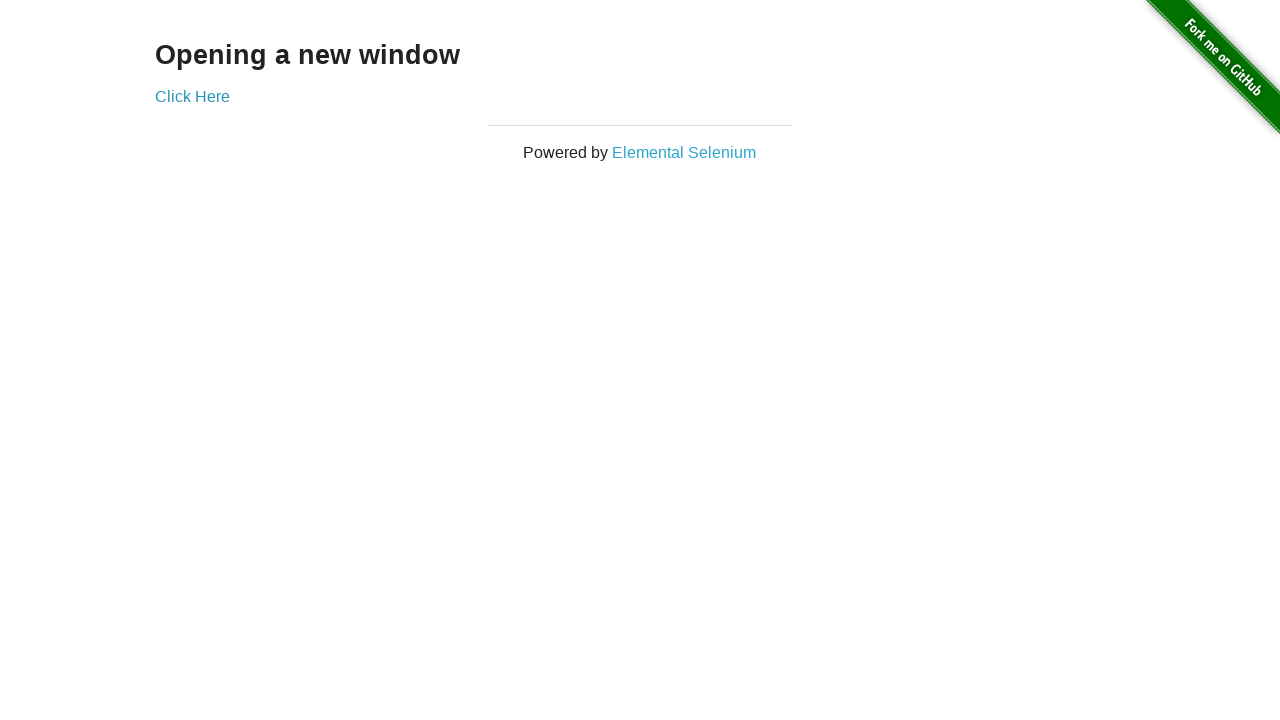